Tests the contact us form by filling in first name, last name, and email fields

Starting URL: https://www.roicians.com/contact-us/

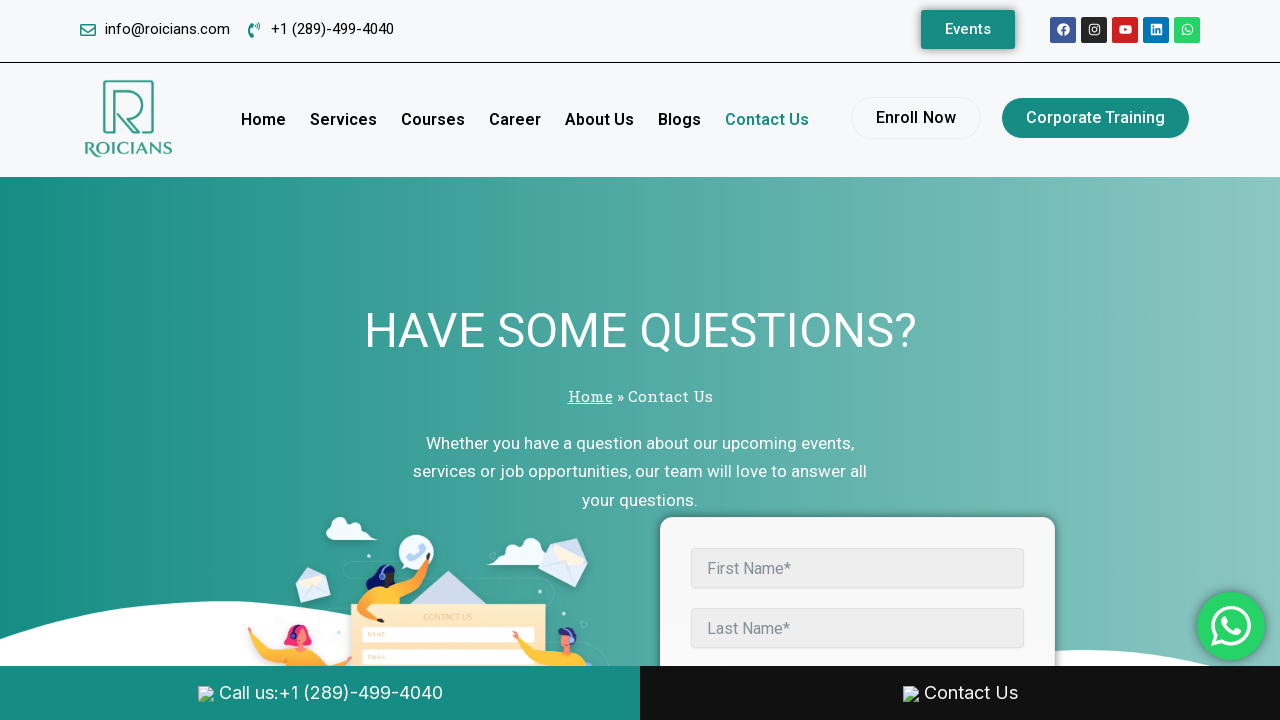

Filled first name field with 'Anit' on input[name='firstname'], input[id='firstname'], input[placeholder*='First']
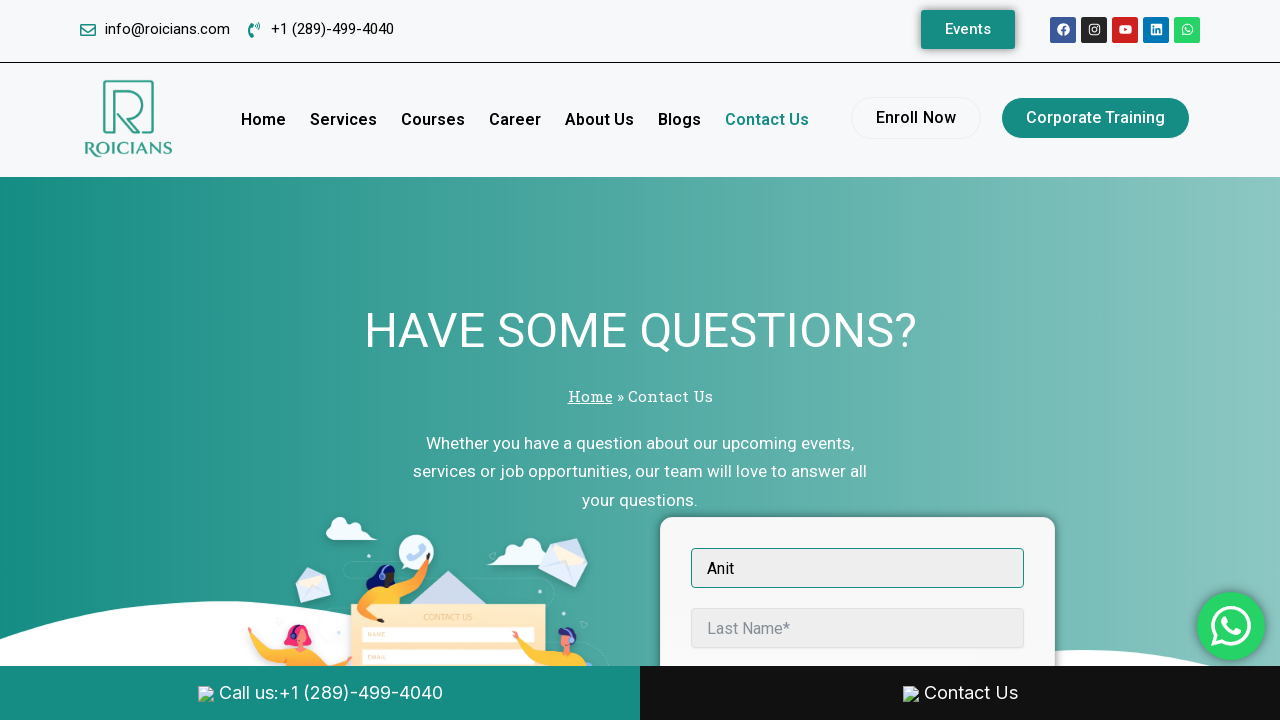

Filled last name field with 'Kaur' on input[name='lastname'], input[id='lastname'], input[placeholder*='Last']
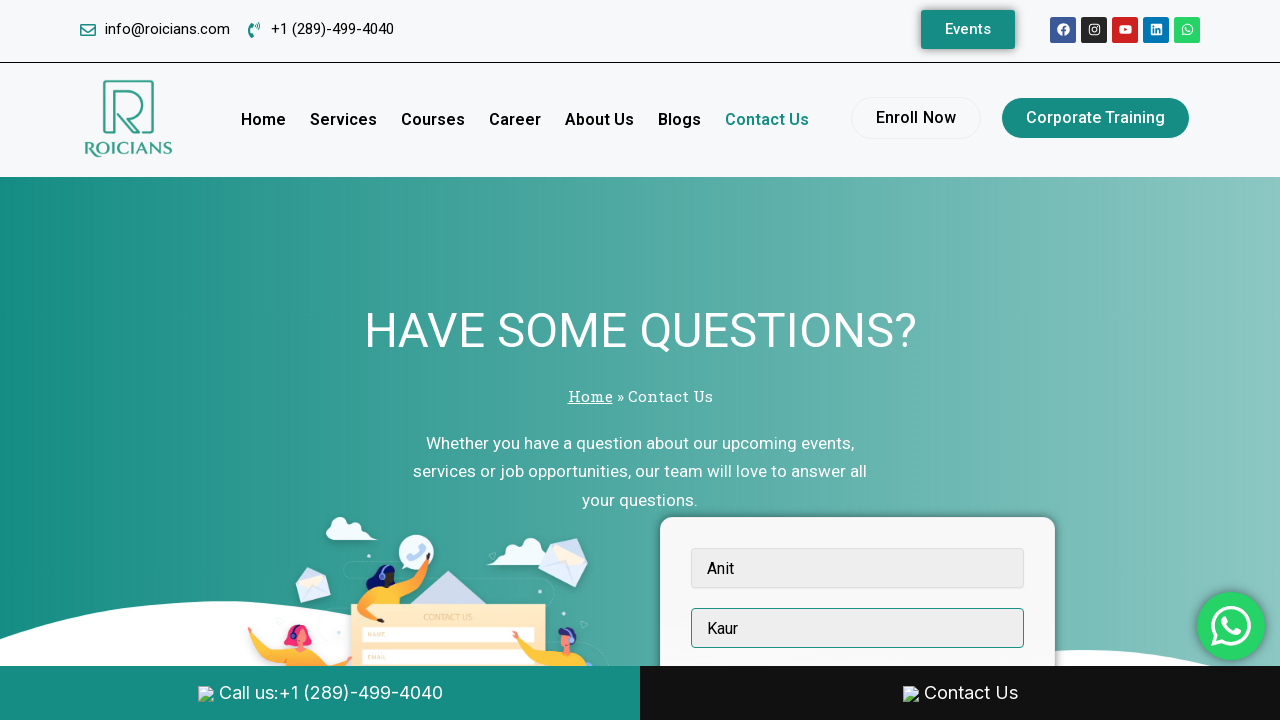

Filled email field with 'anit@gmail.com' on input[name='email'], input[id='email'], input[type='email']
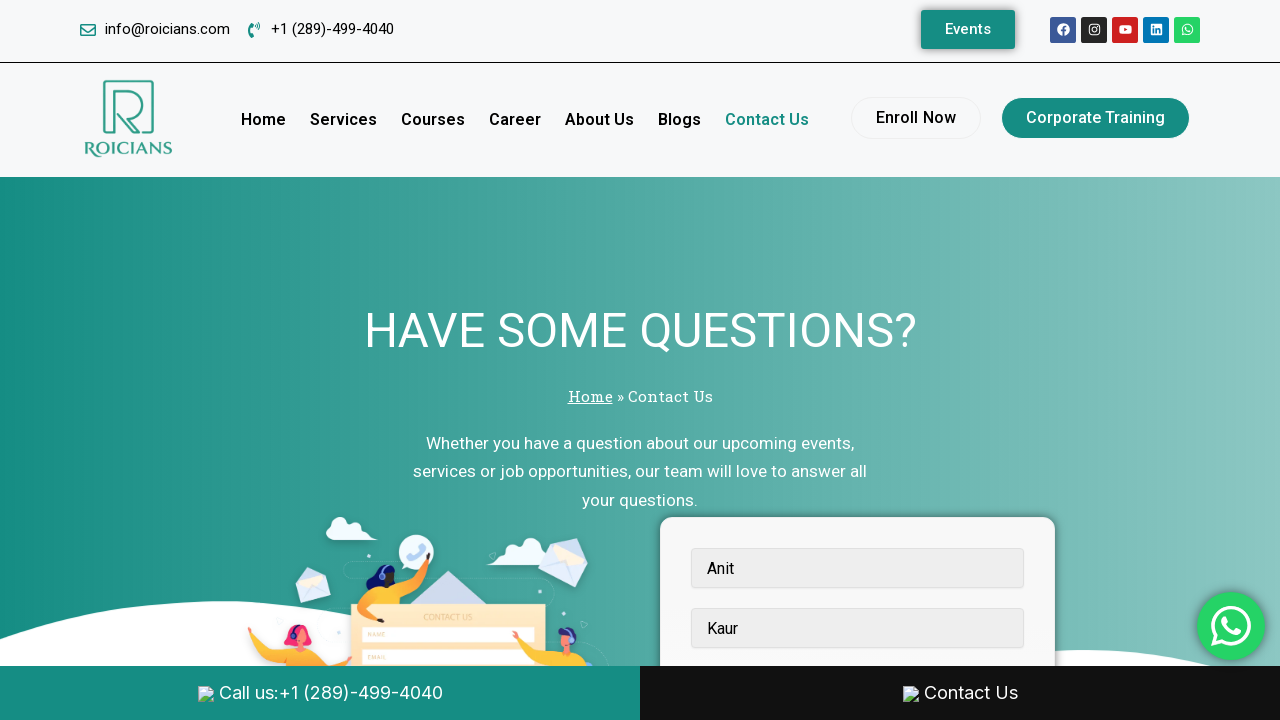

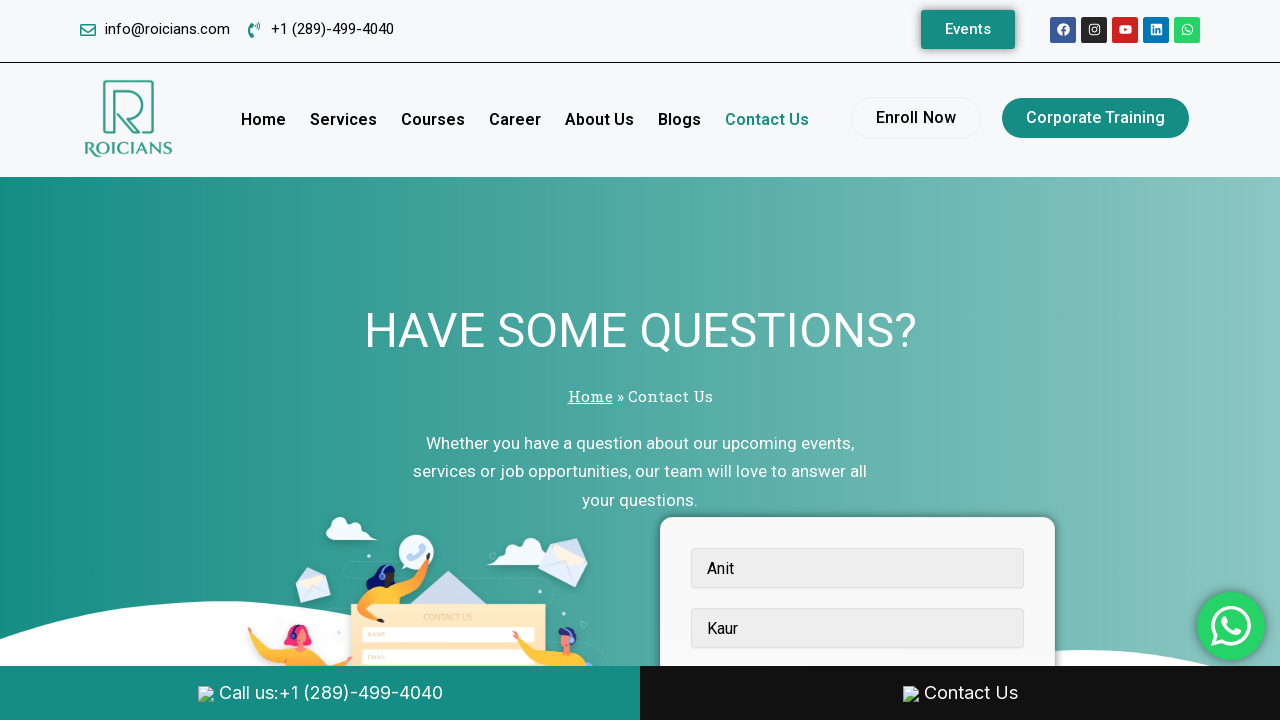